Searches for DevOps Engineer courses using the search box

Starting URL: https://www.simplilearn.com/

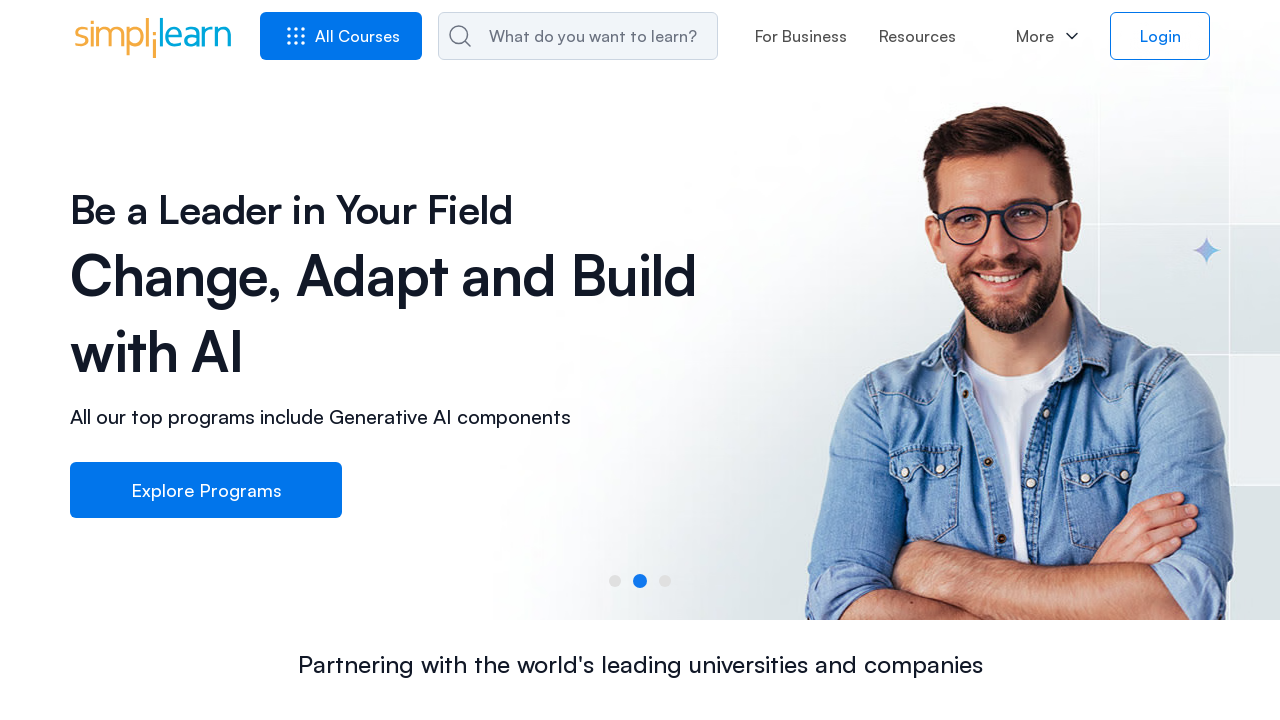

Located search box element
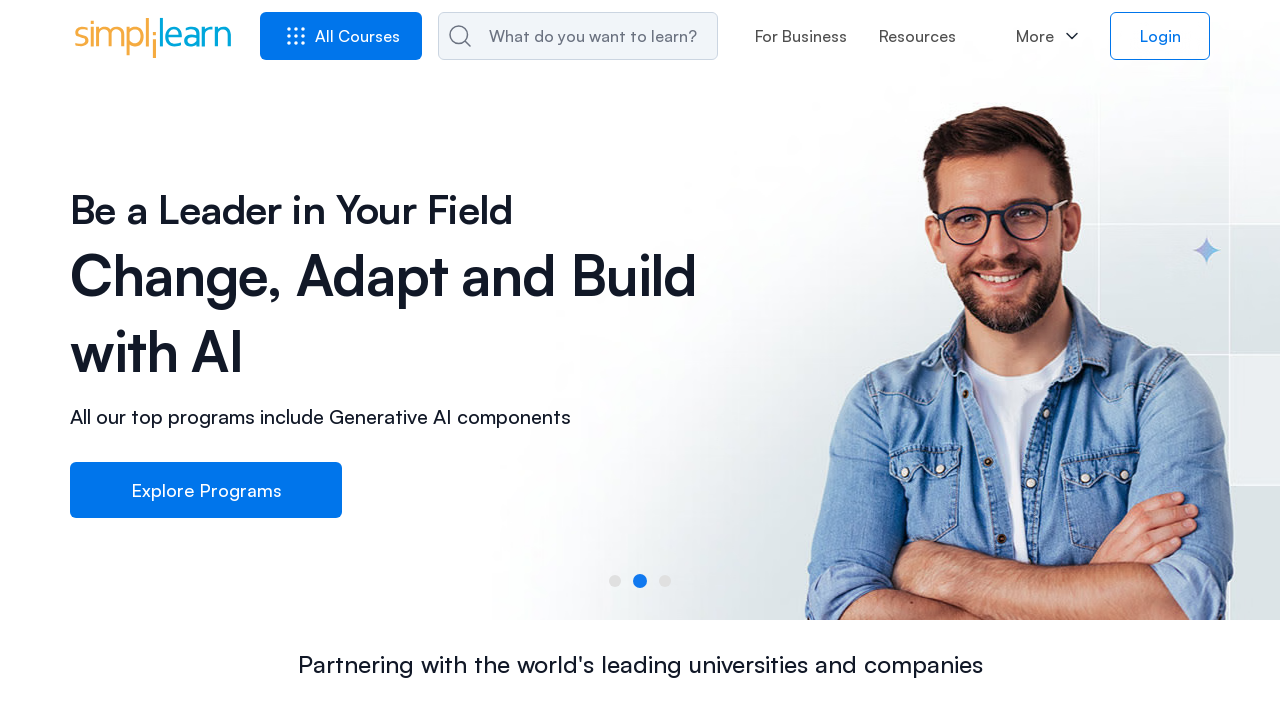

Search box is now visible
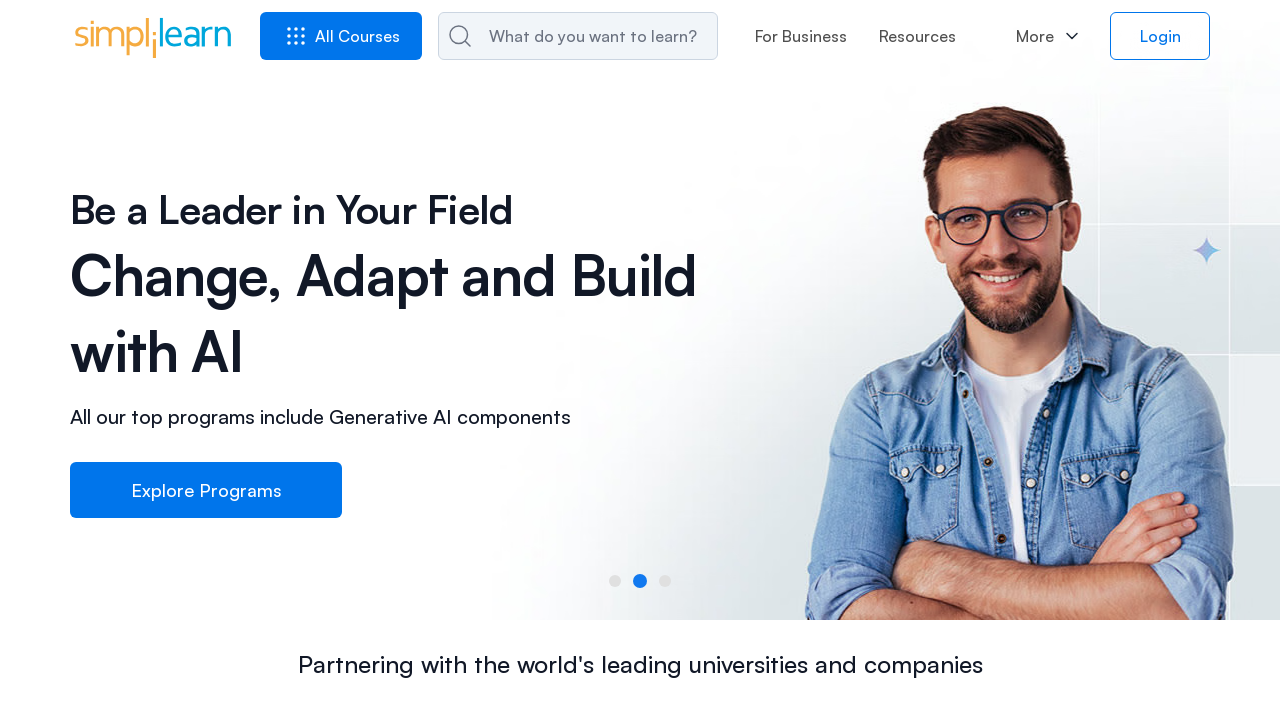

Filled search box with 'Devops Engineer' on #header_srch
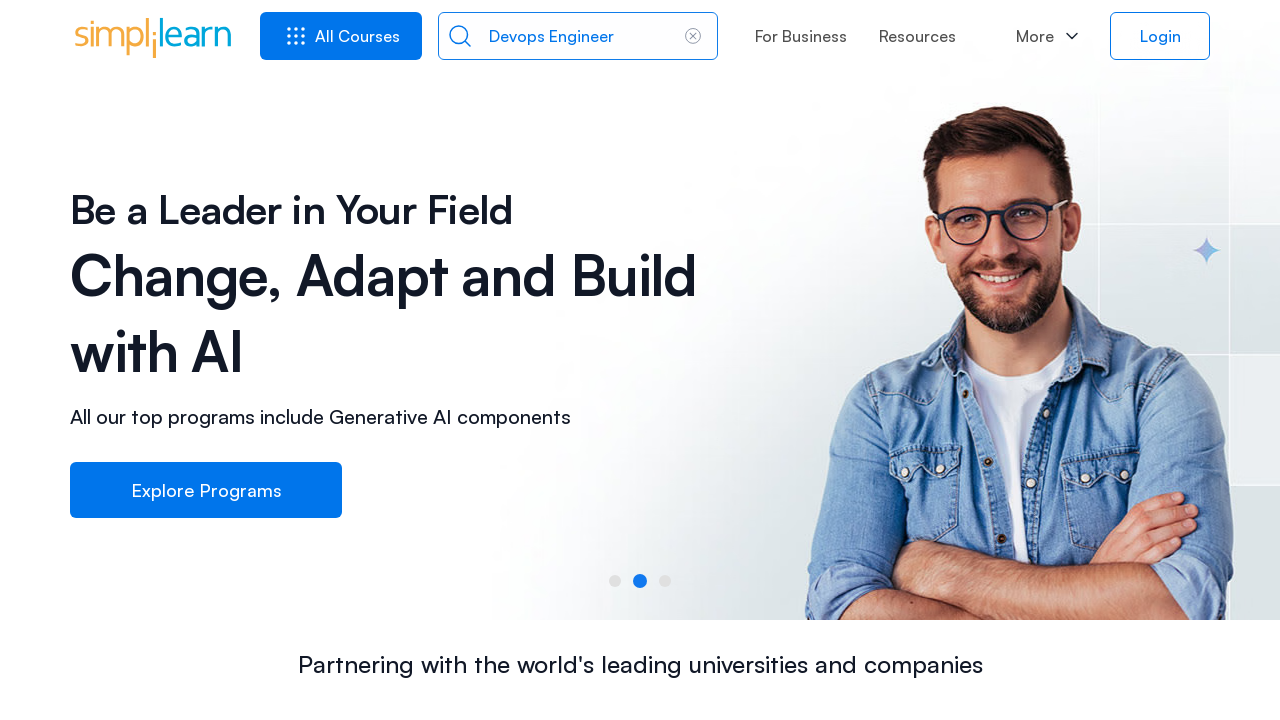

Pressed Enter to submit search for DevOps Engineer courses on #header_srch
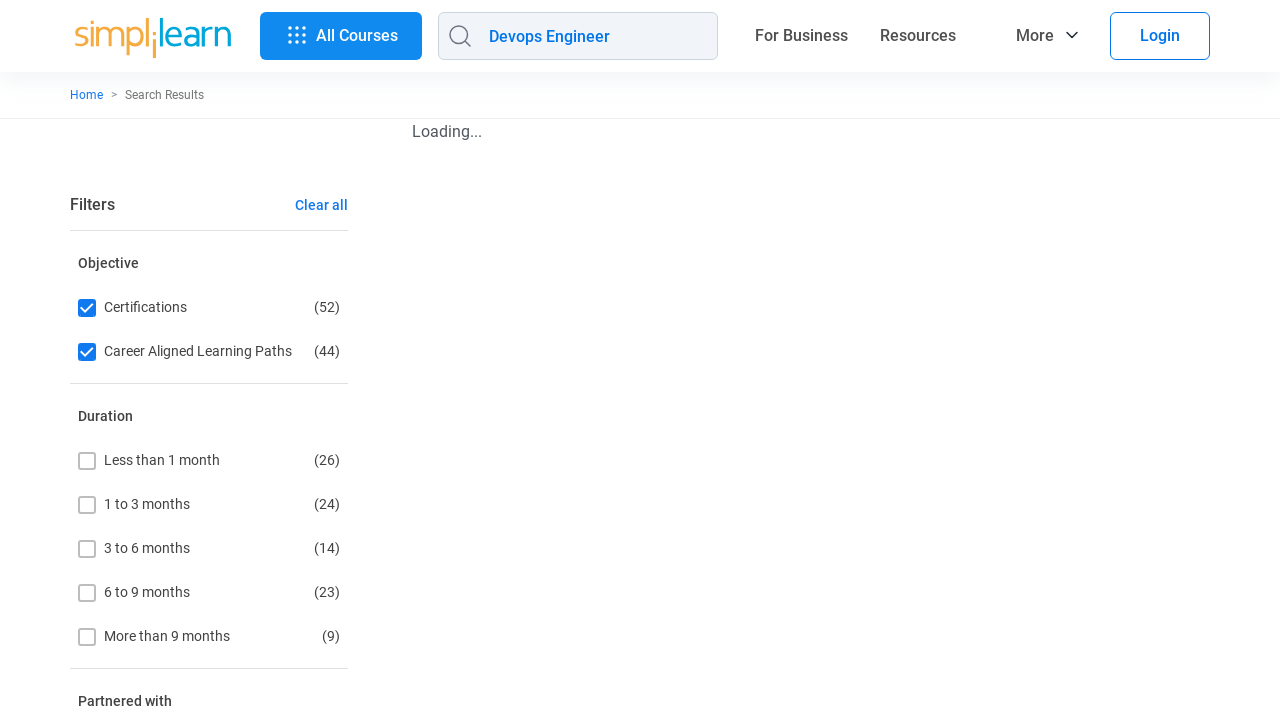

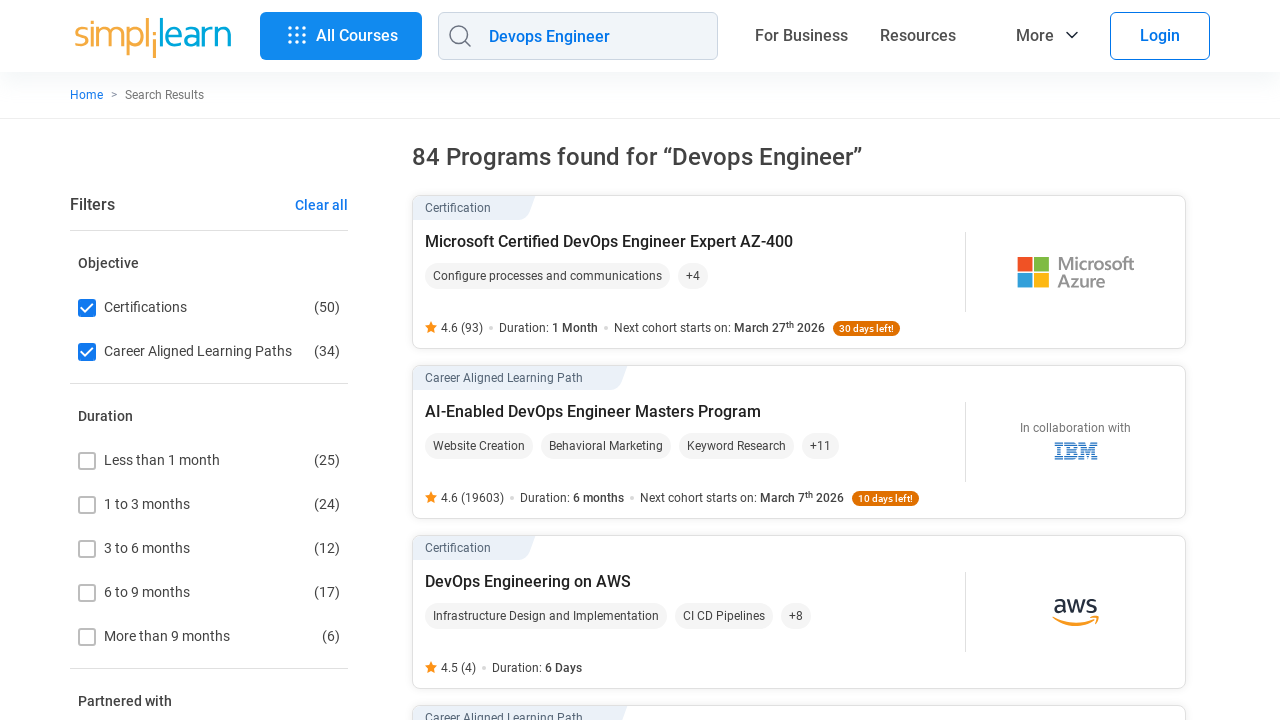